Tests right-click functionality by performing a right-click action on a designated button element

Starting URL: https://swisnl.github.io/jQuery-contextMenu/demo.html

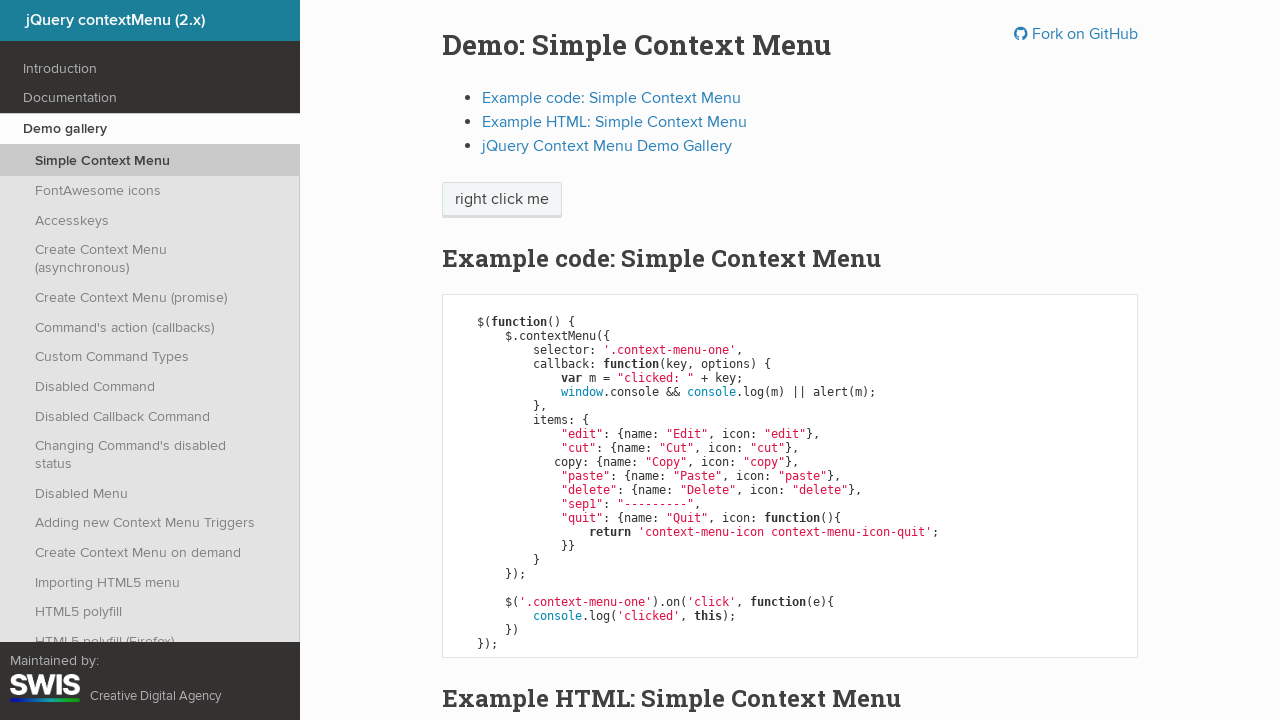

Located the 'right click me' button element
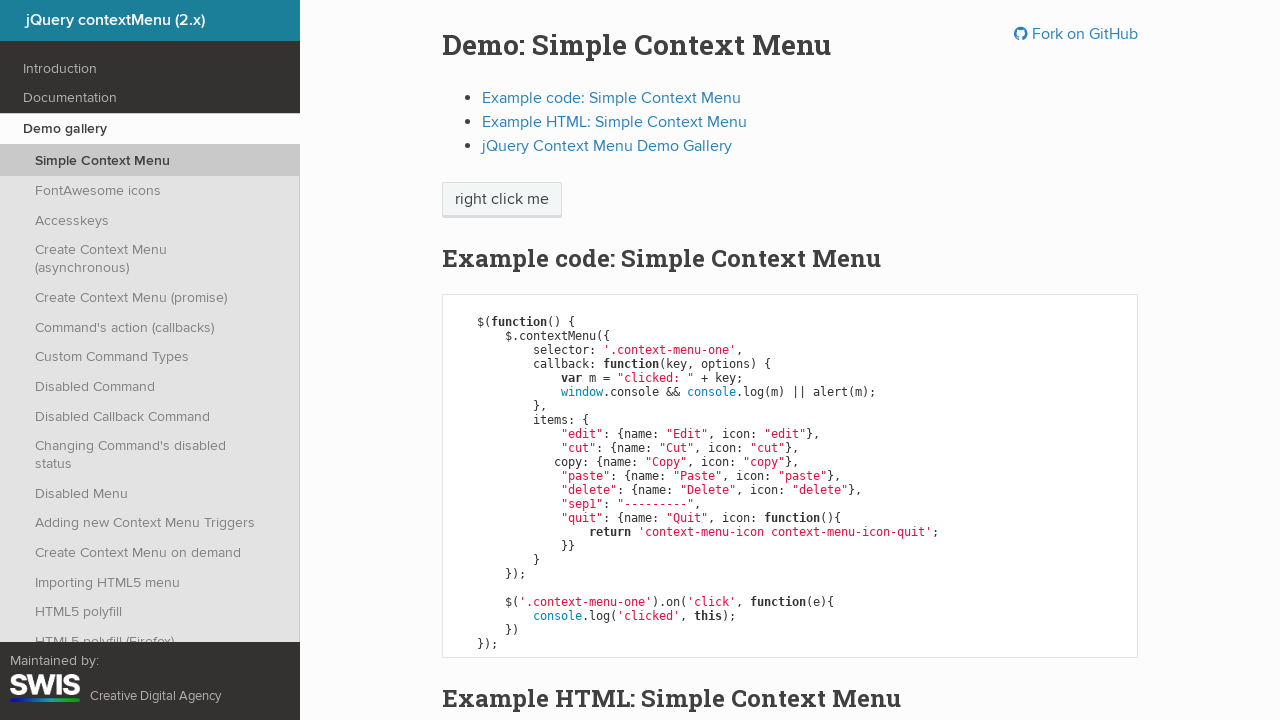

Right-clicked on the 'right click me' button at (502, 200) on xpath=//span[text()='right click me']
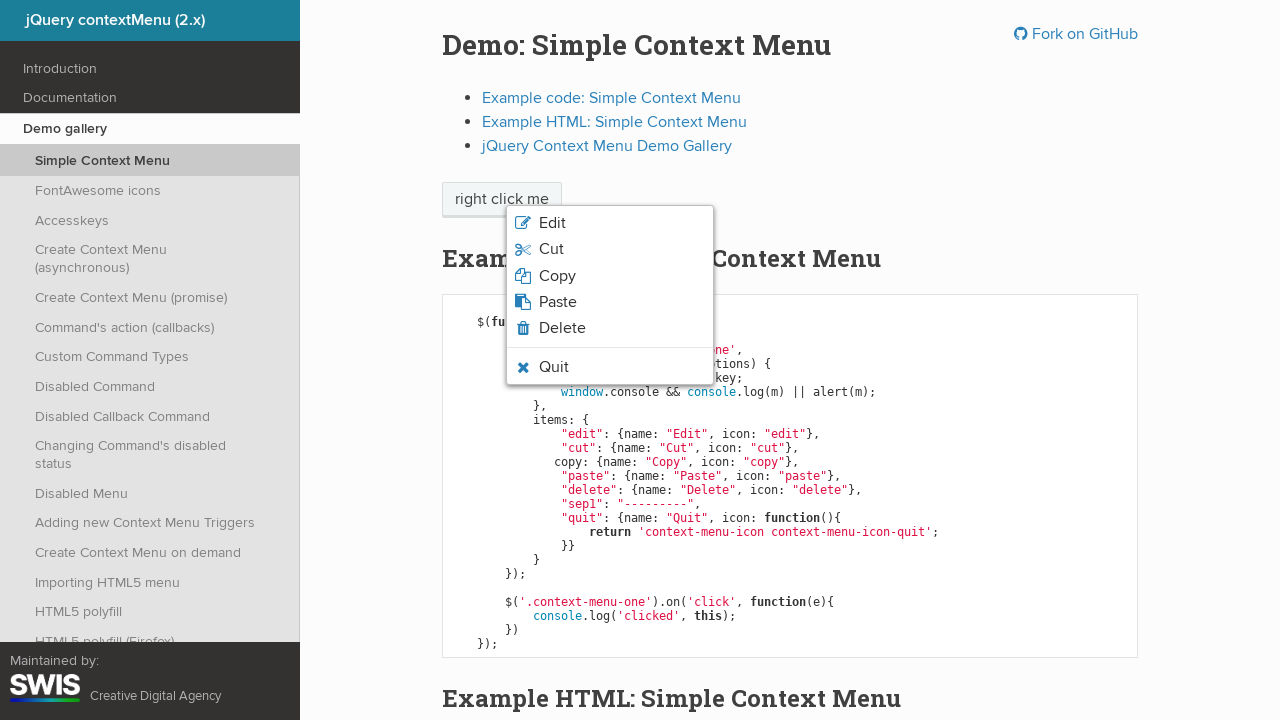

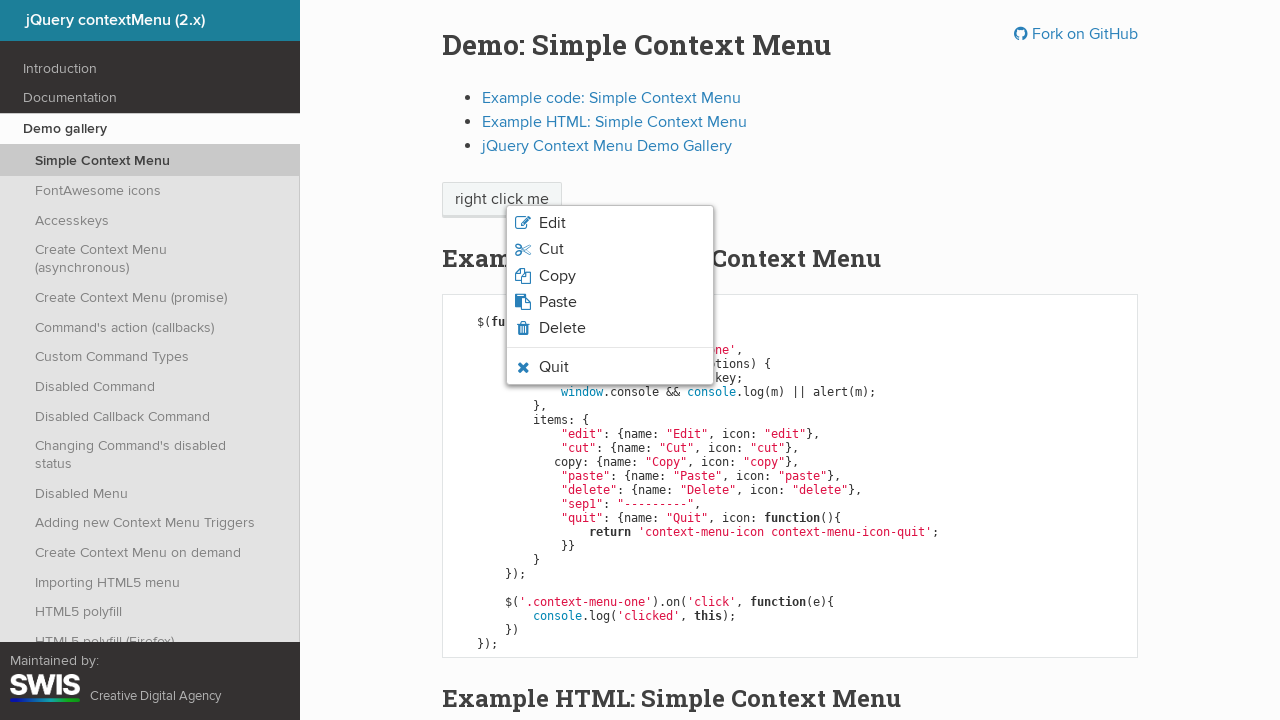